Navigates to a software update download page and clicks on two file links in the directory listing.

Starting URL: https://download.dominiosistemas.com.br/atualizacao/contabil/

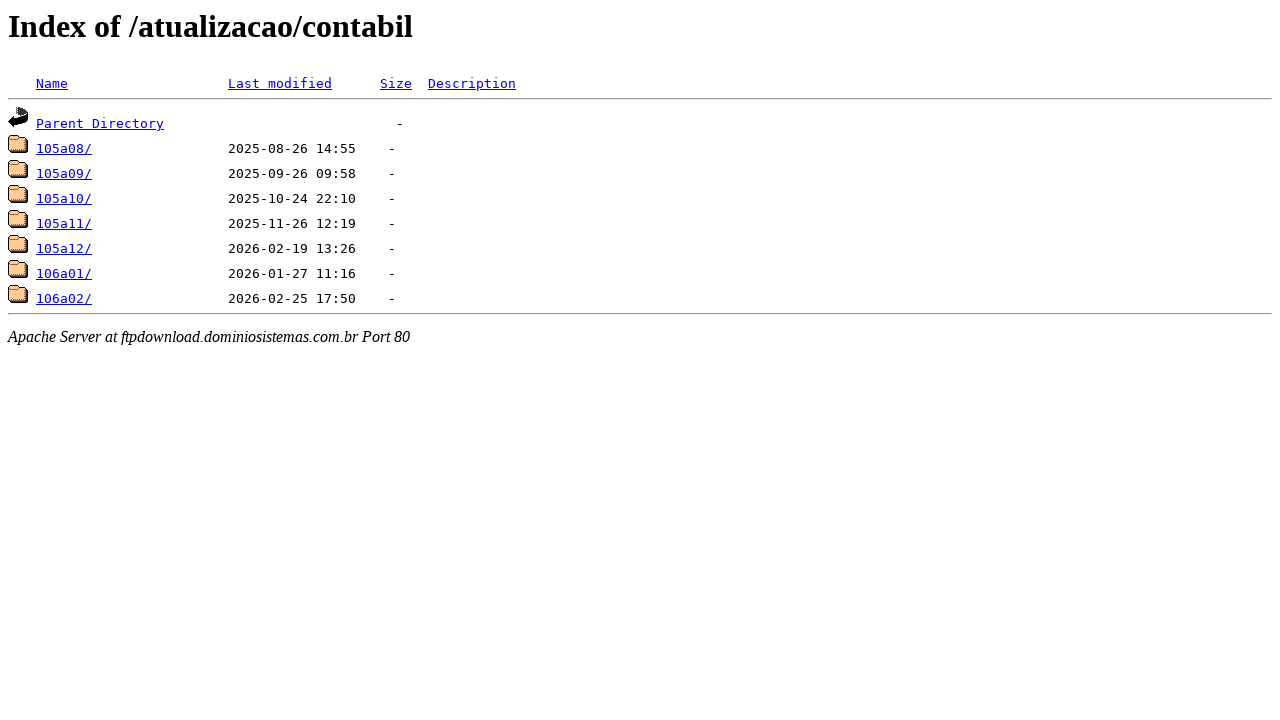

Navigated to software update download page
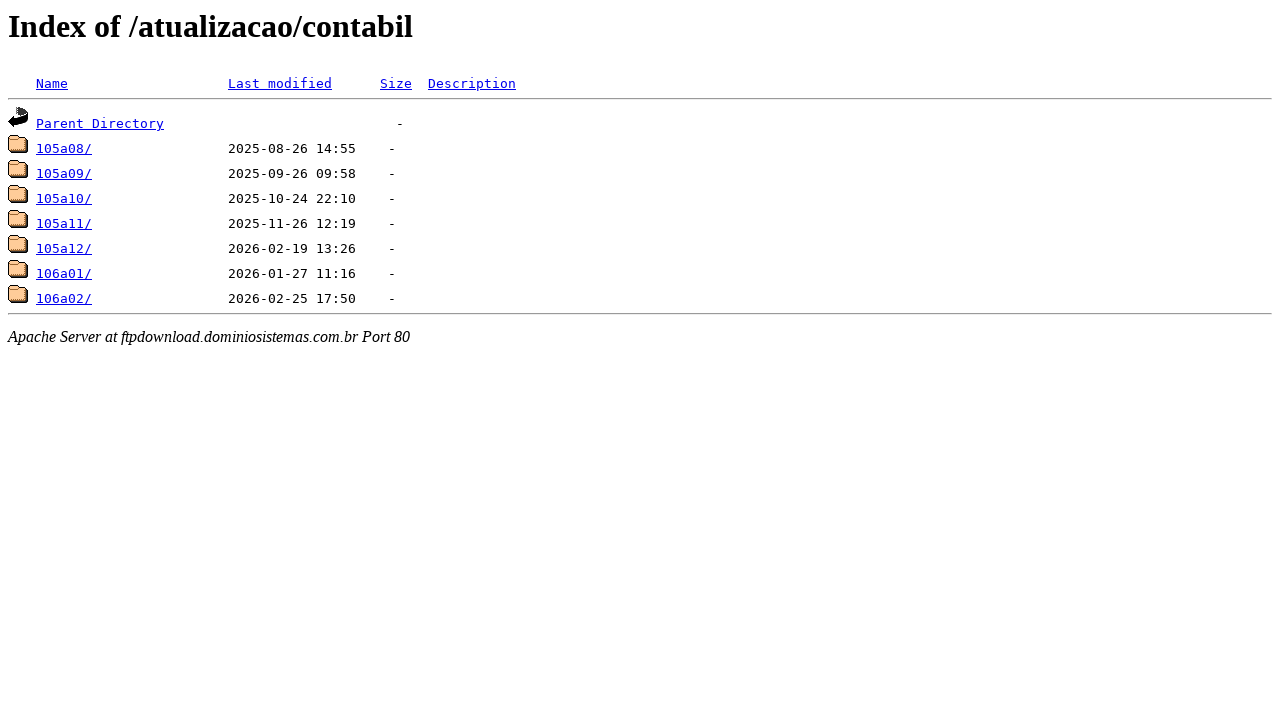

Clicked on the 12th file link in the directory listing at (64, 299) on xpath=/html/body/pre/a[12]
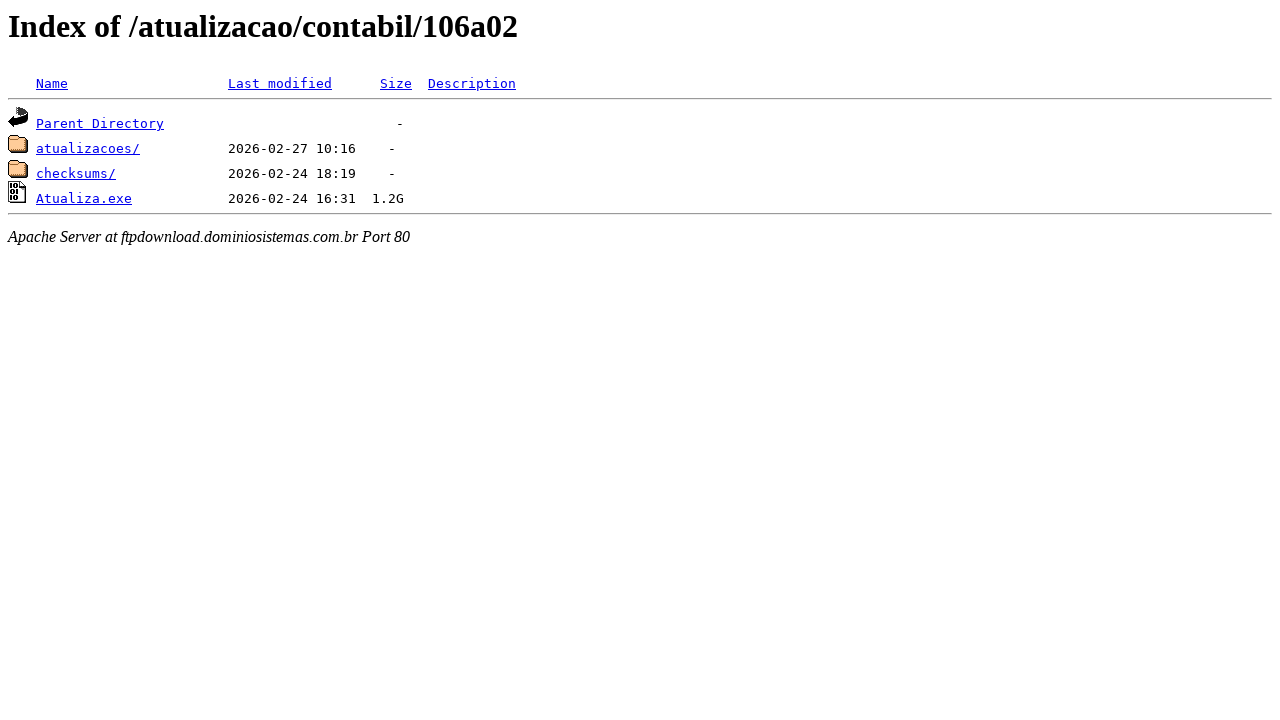

Clicked on the 8th file link in the directory listing at (84, 199) on xpath=/html/body/pre/a[8]
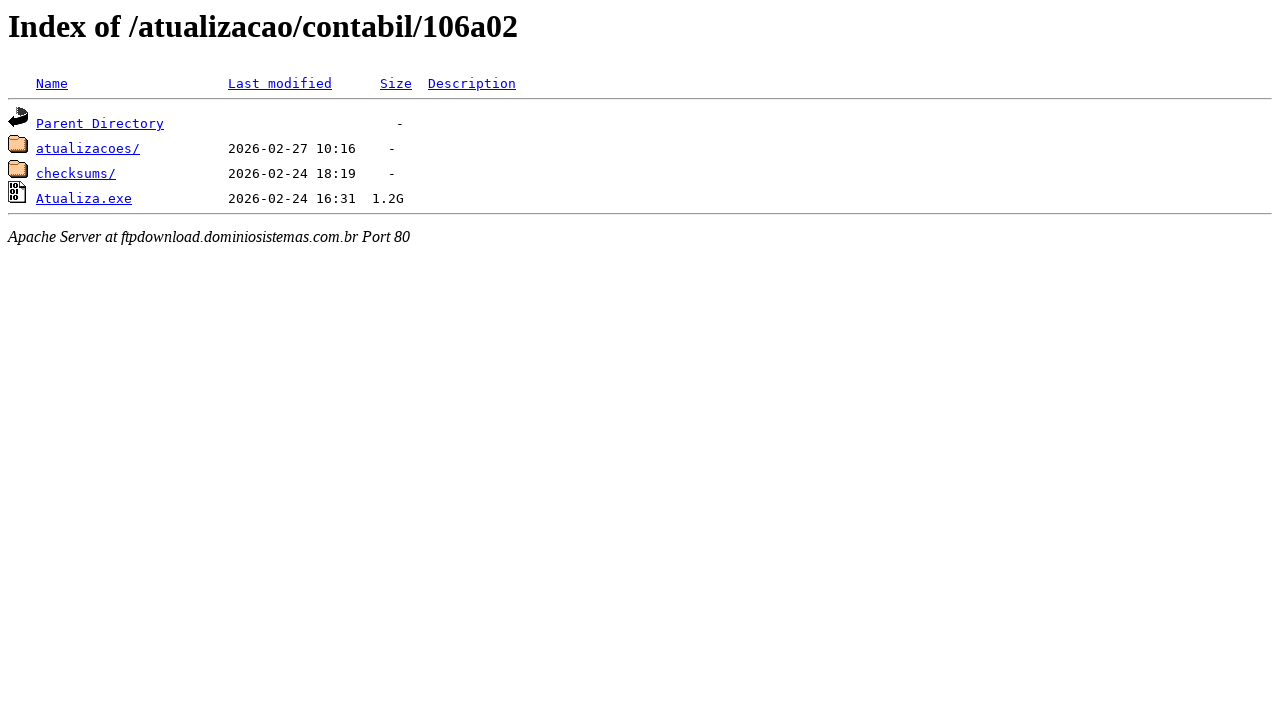

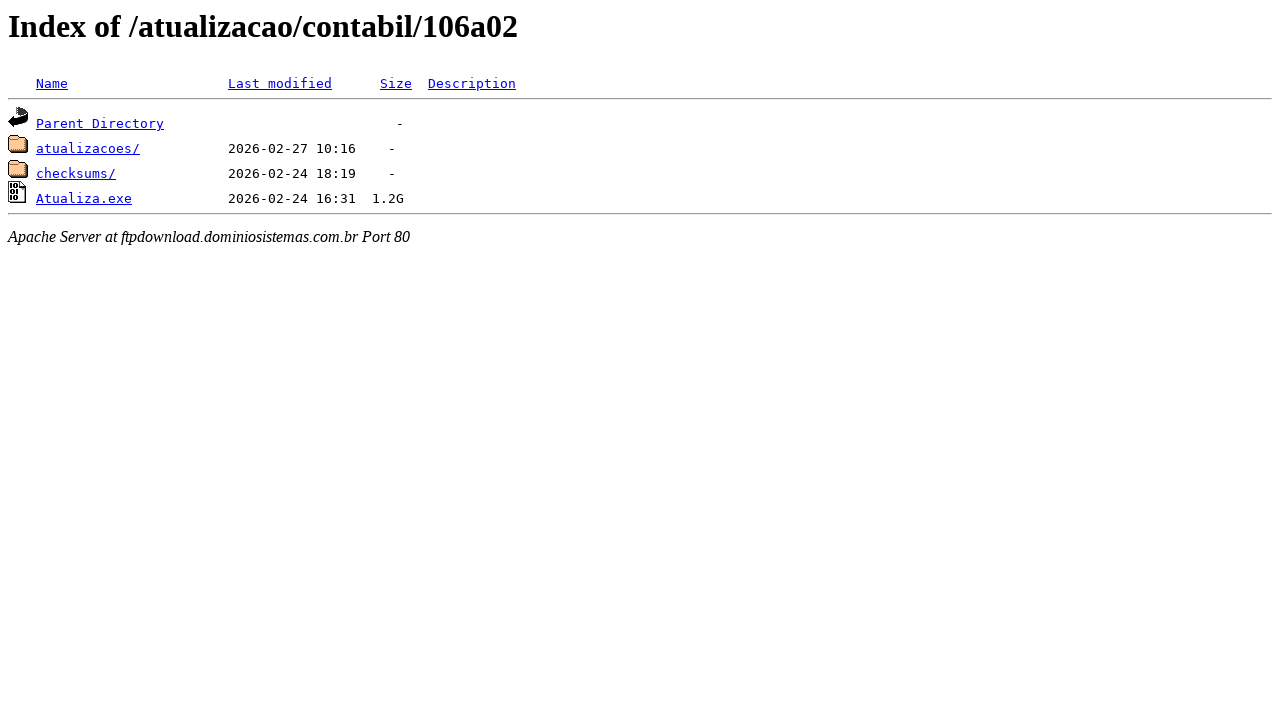